Tests handling of hidden web elements by finding radio buttons with id 'male' and clicking the visible one (the one with a non-zero X position)

Starting URL: http://seleniumpractise.blogspot.com/2016/08/how-to-automate-radio-button-in.html

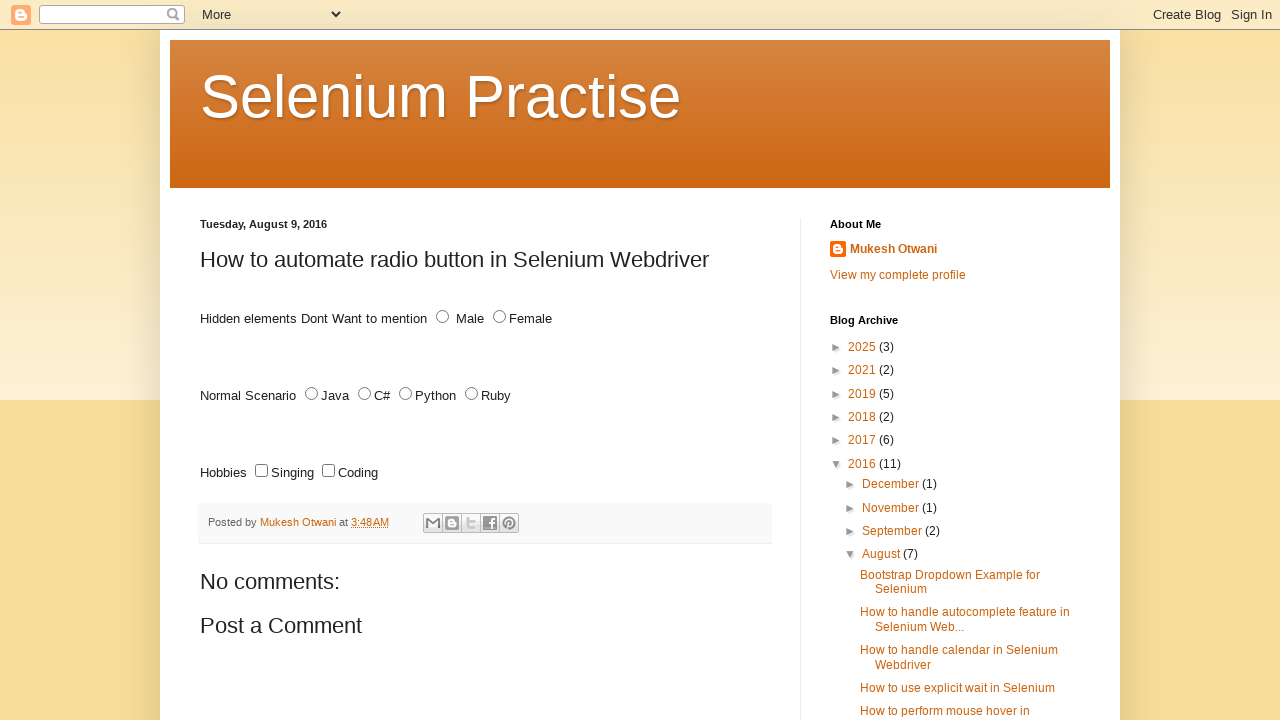

Waited 3 seconds for page to load
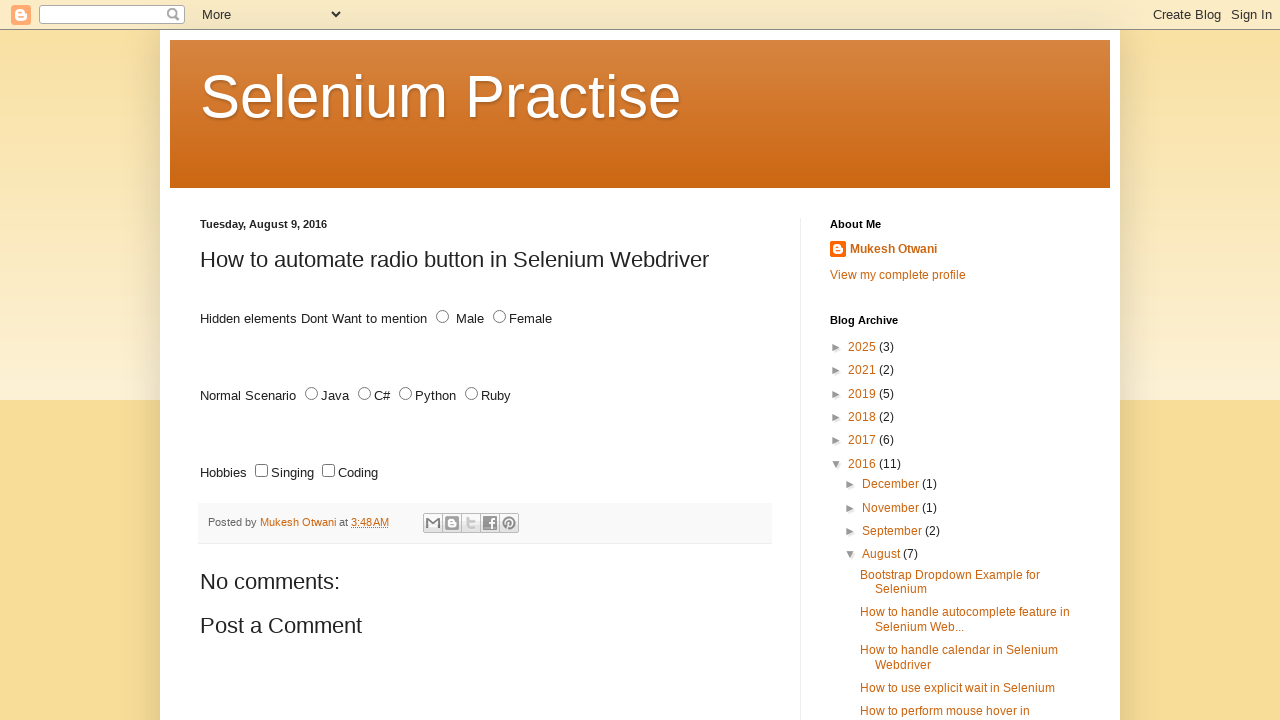

Located all radio buttons with id 'male'
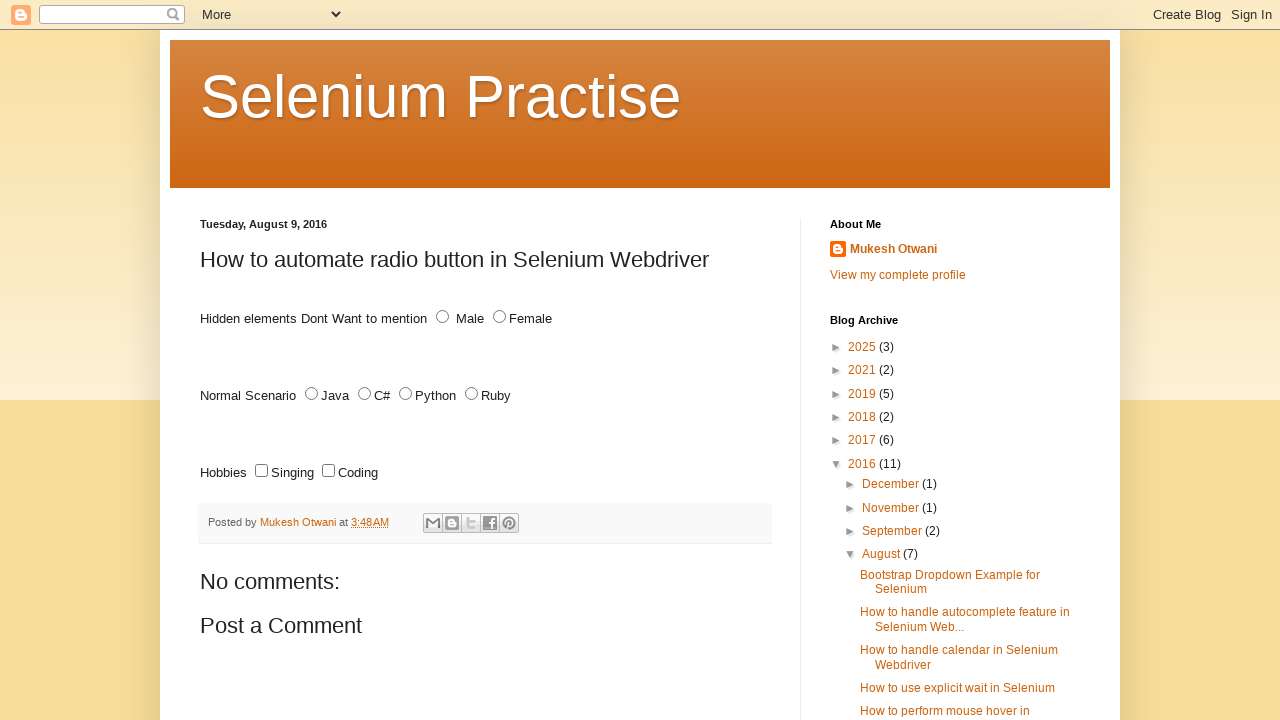

Clicked visible radio button with non-zero X position at (442, 317) on xpath=//input[@id='male'] >> nth=1
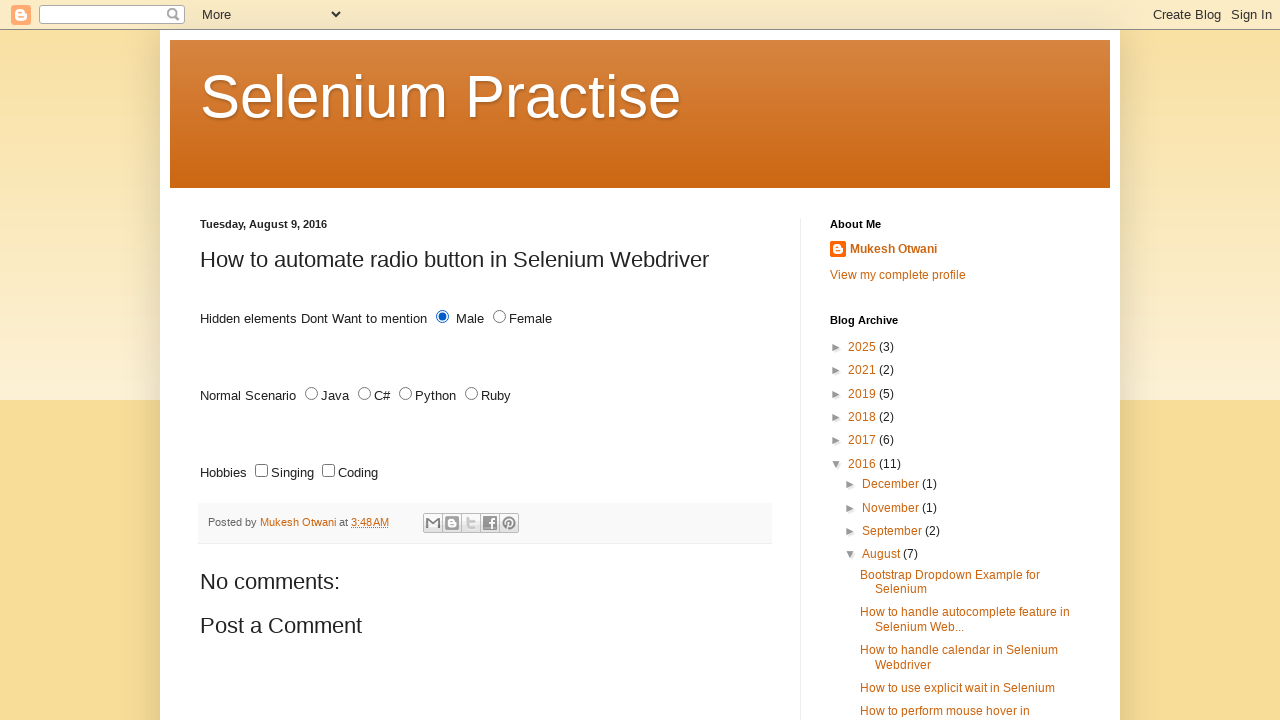

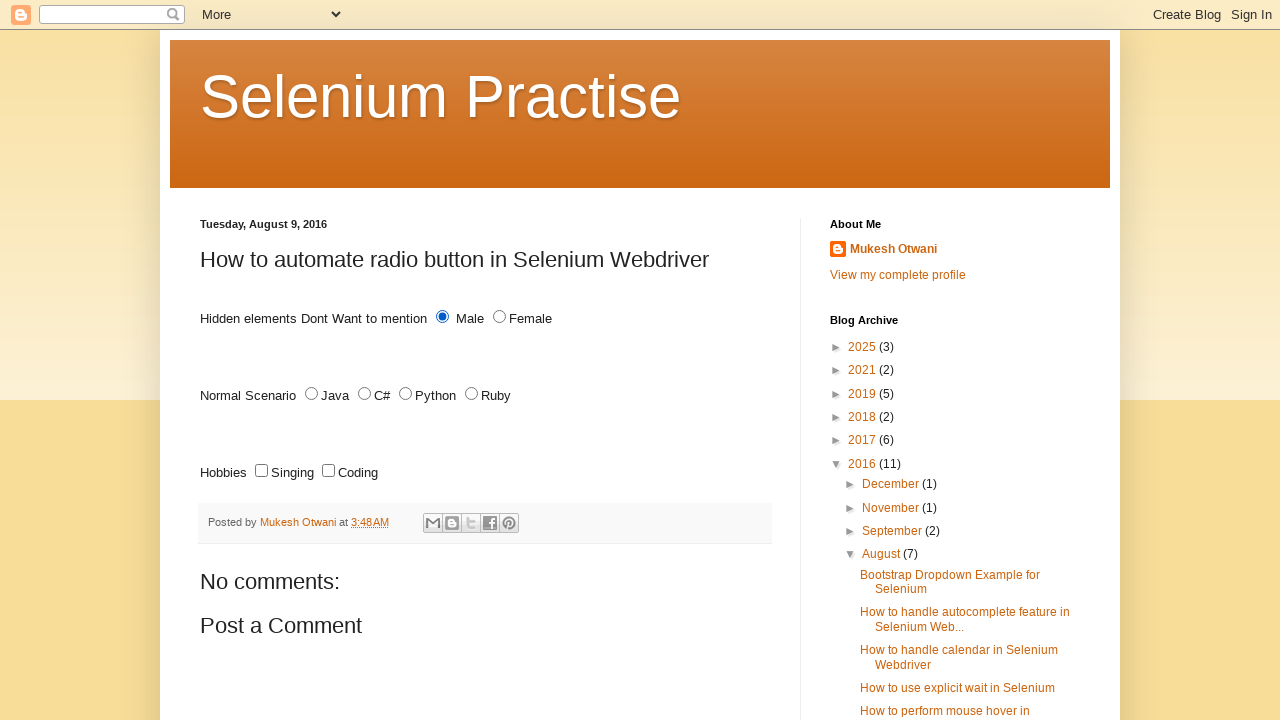